Tests various JavaScript alert interactions including simple alerts, confirm dialogs, and prompt dialogs by clicking buttons and handling the resulting popups

Starting URL: https://demoqa.com/alerts

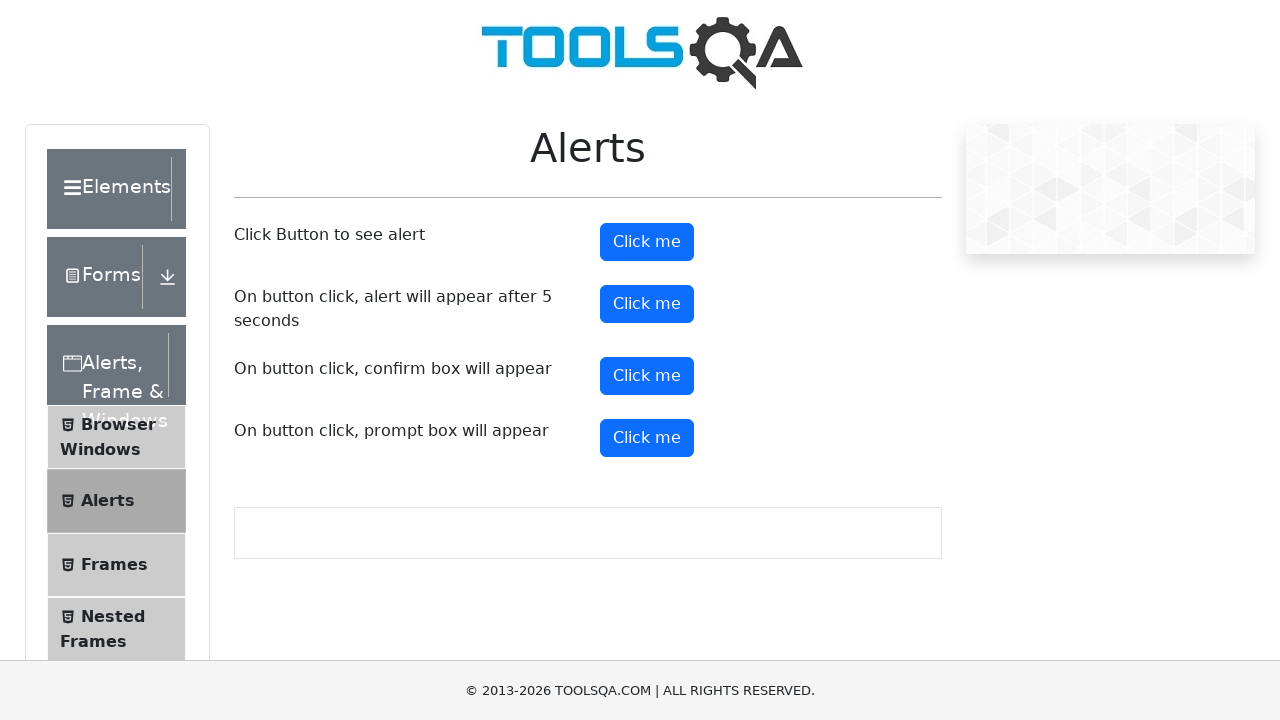

Clicked alert button to trigger simple alert at (647, 242) on #alertButton
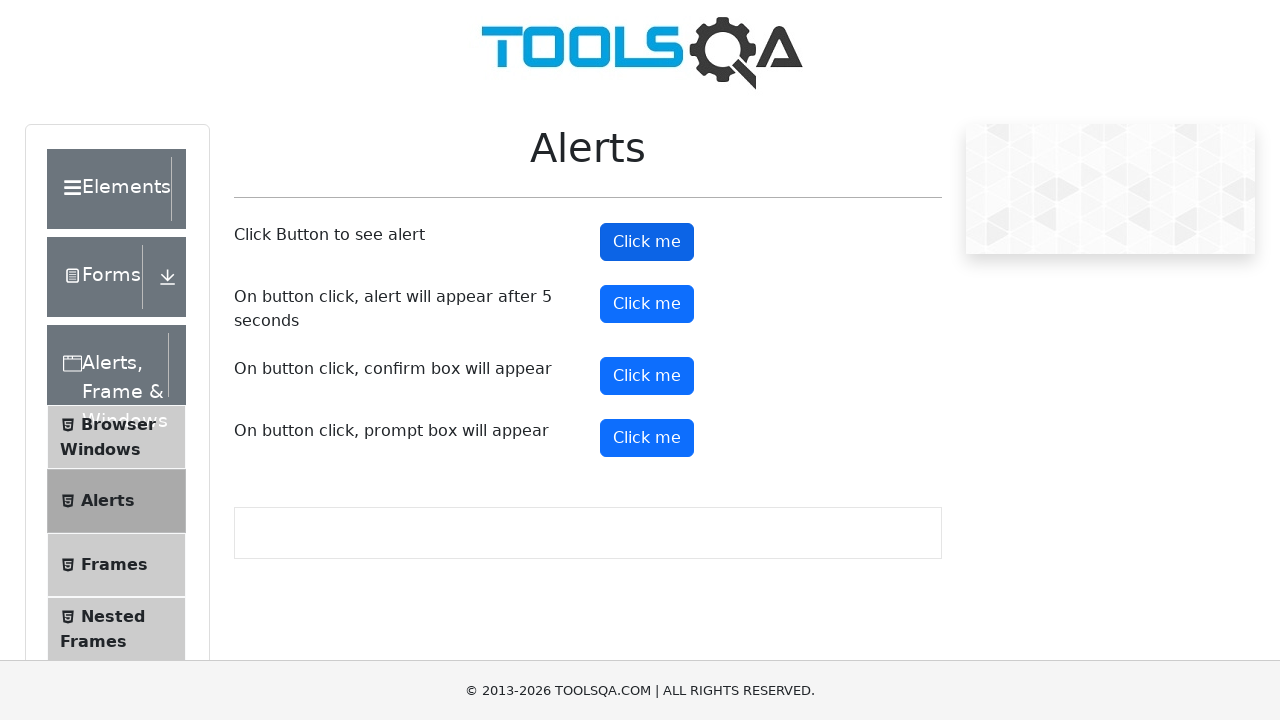

Set up dialog handler to accept simple alert
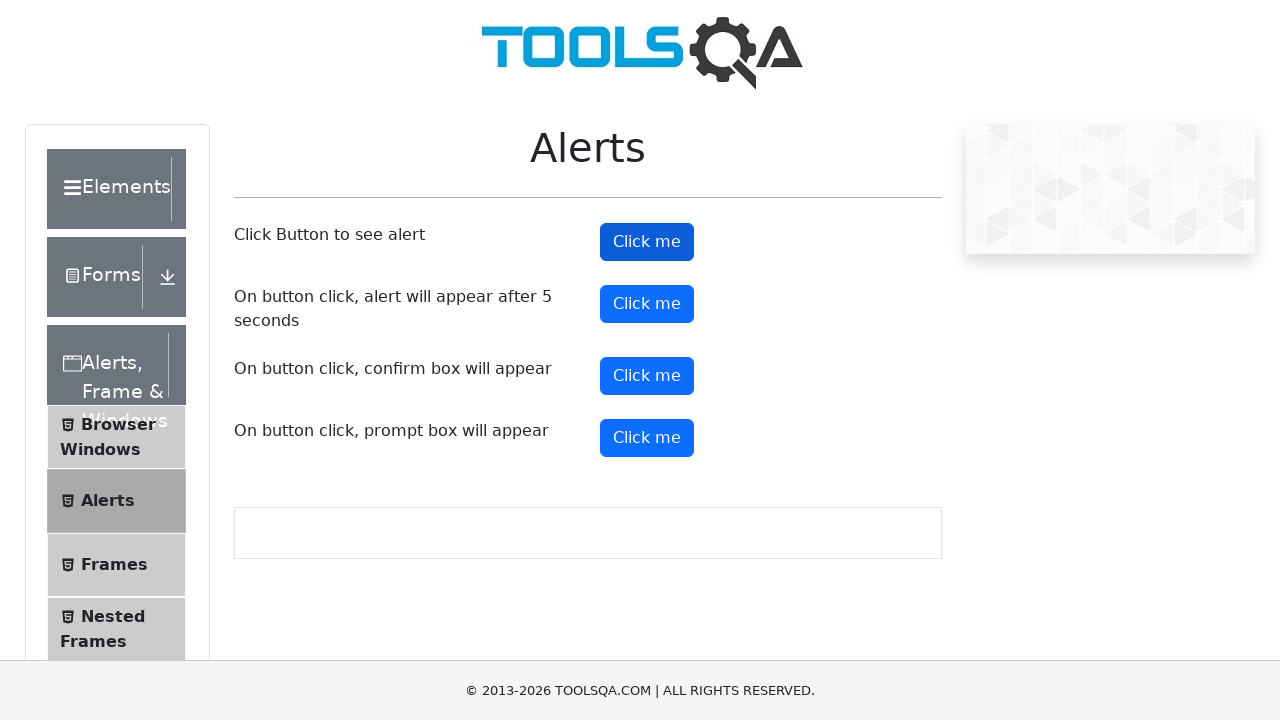

Clicked confirm button to trigger confirm dialog at (647, 376) on #confirmButton
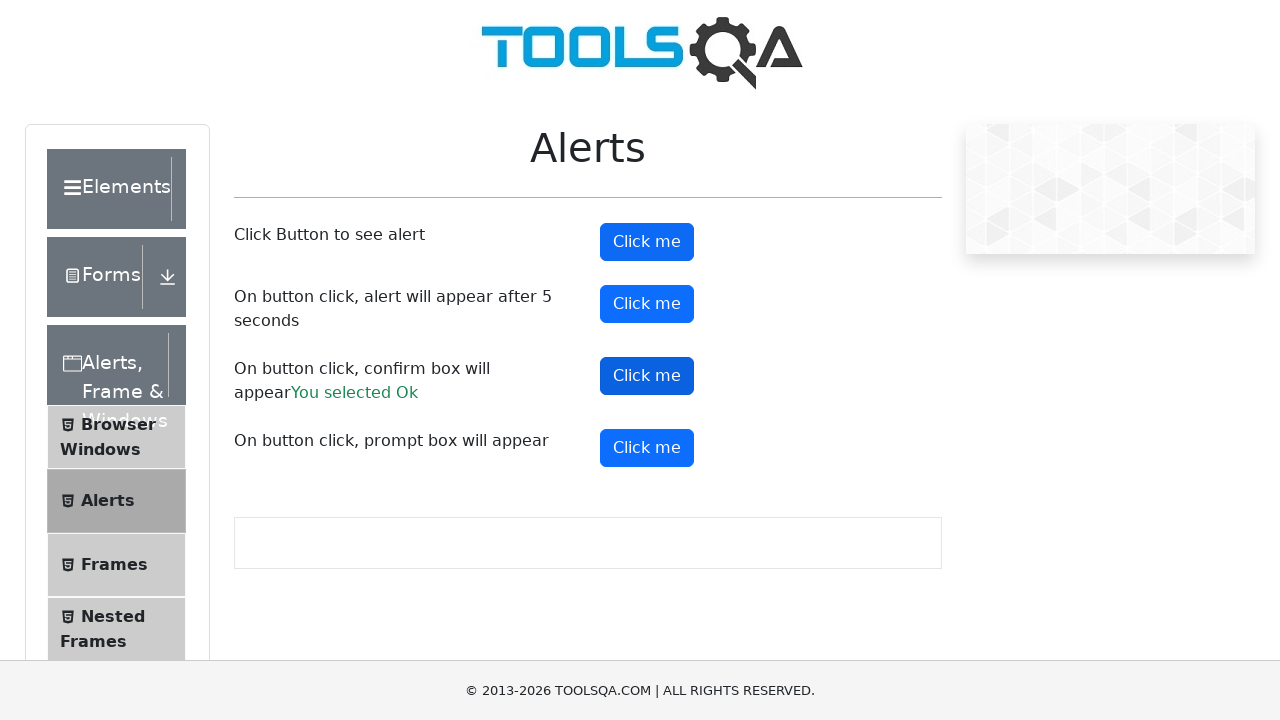

Set up dialog handler to dismiss confirm dialog
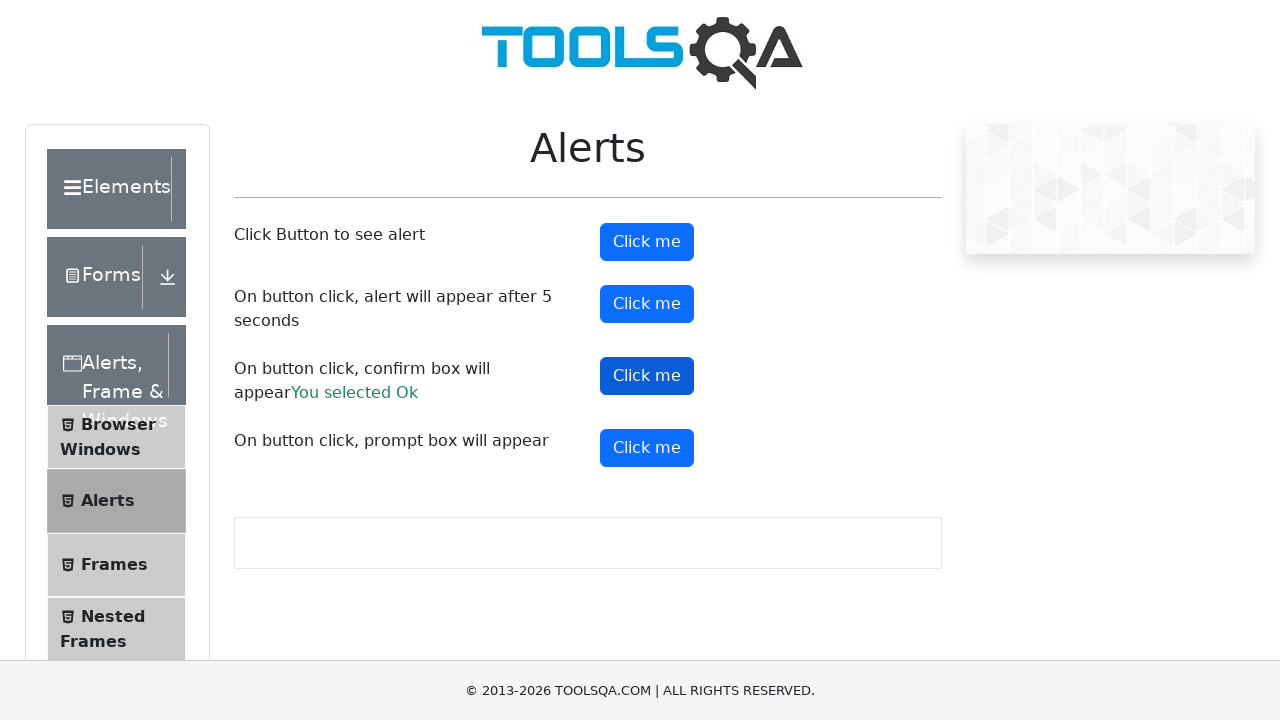

Scrolled prompt button into view
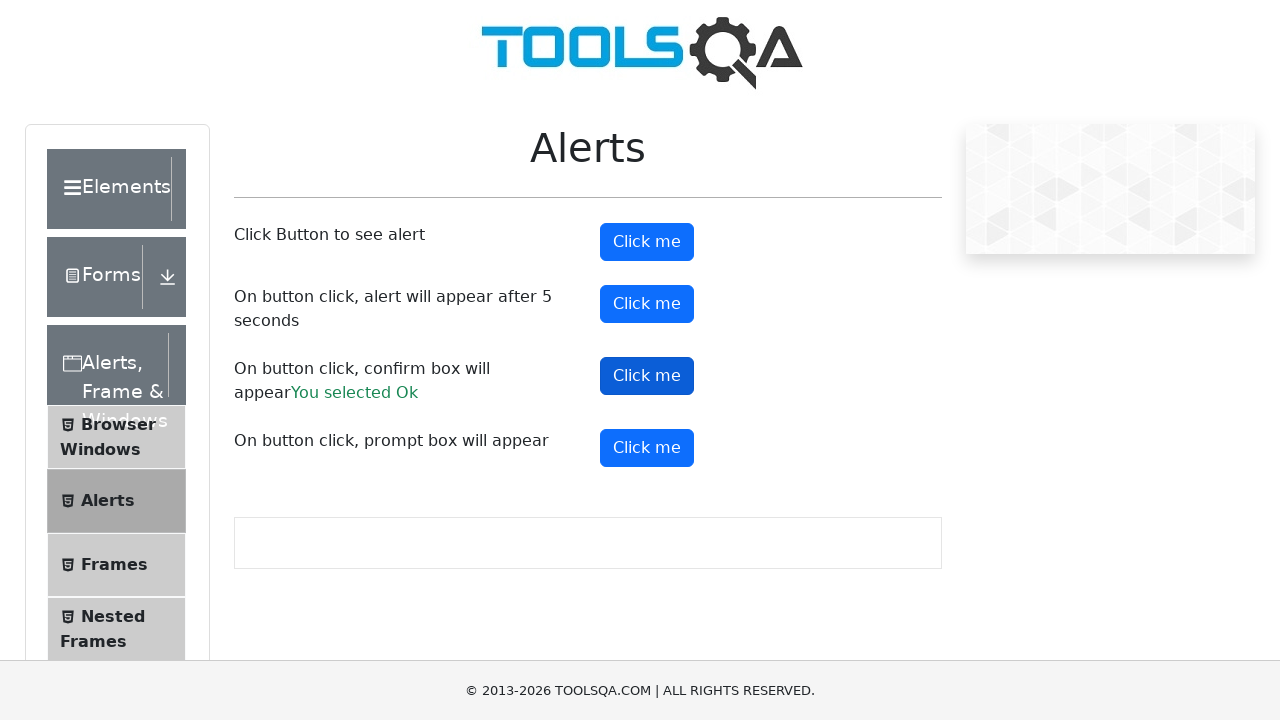

Clicked prompt button to trigger prompt dialog at (647, 448) on #promtButton
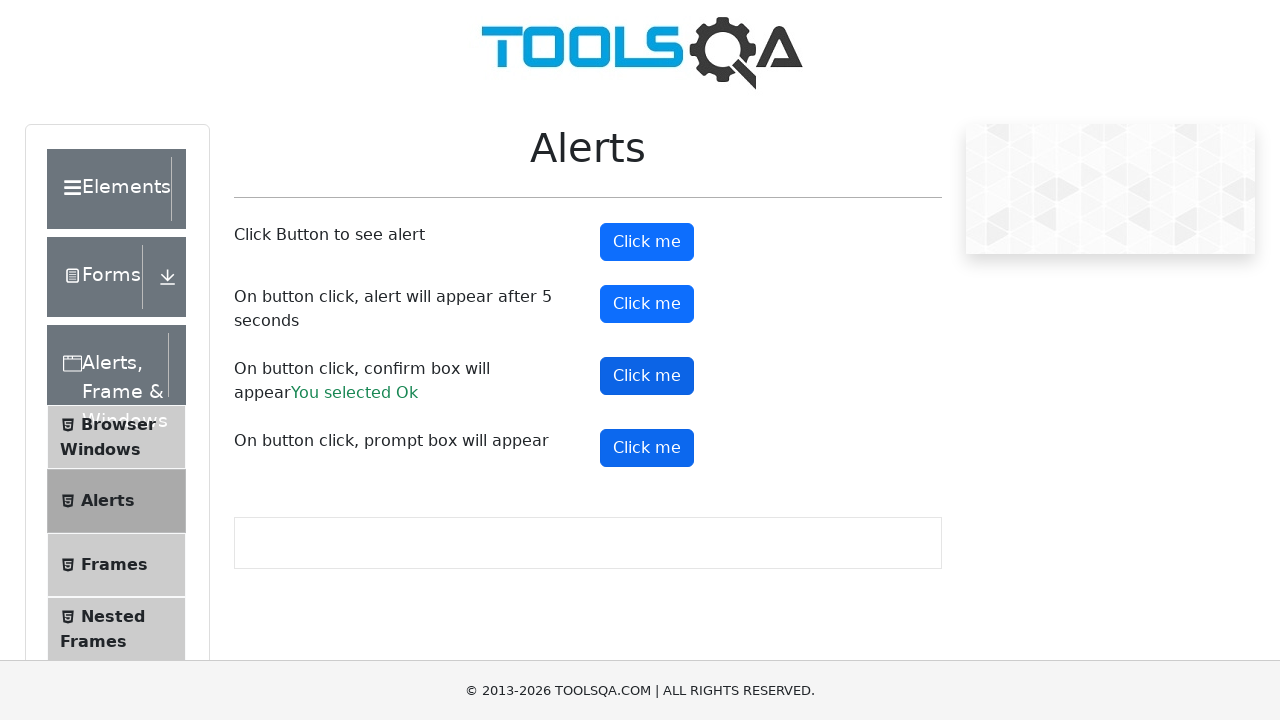

Set up dialog handler to accept prompt dialog with text 'Priyanka'
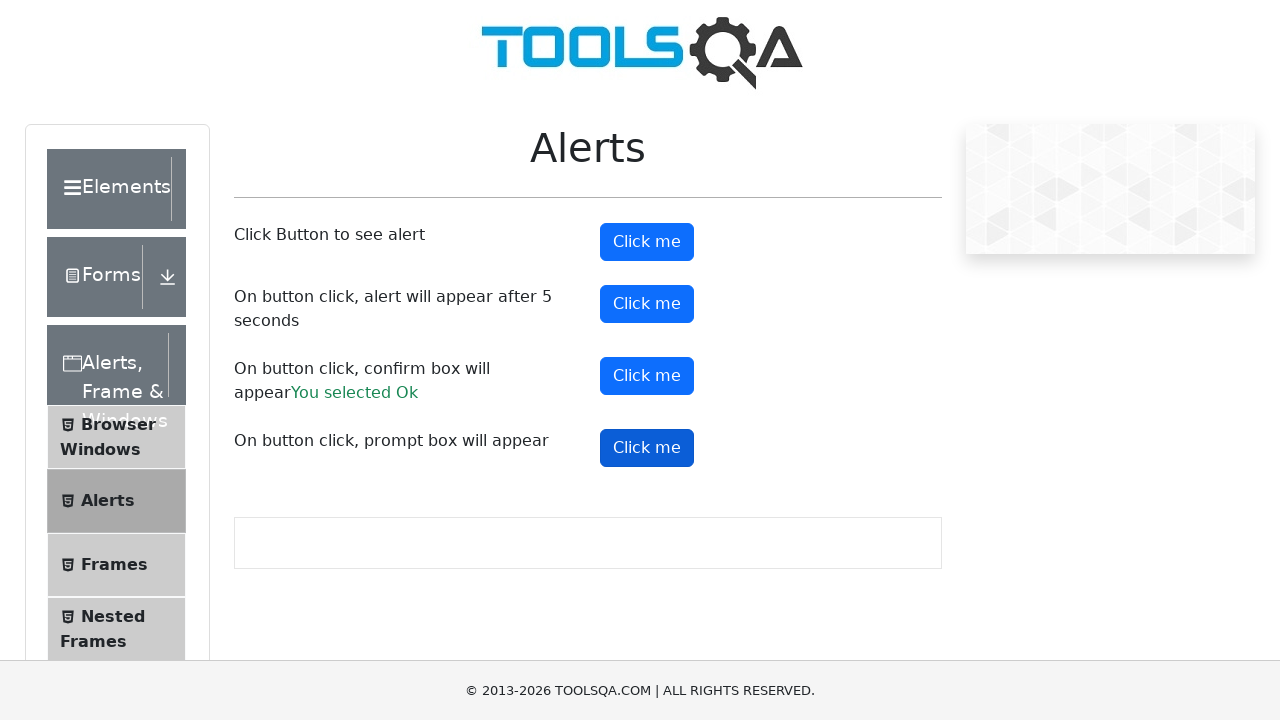

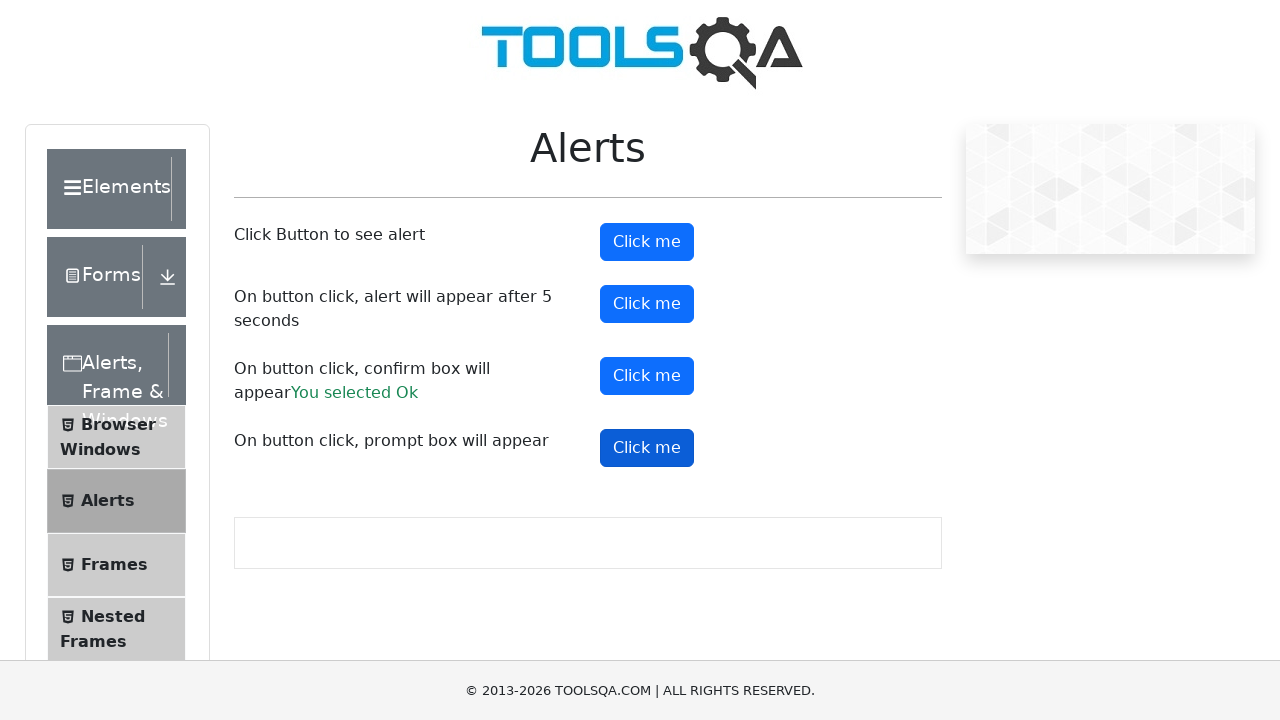